Tests a button click interaction that waits for an element to become clickable and verifies a success message appears

Starting URL: http://suninjuly.github.io/wait2.html

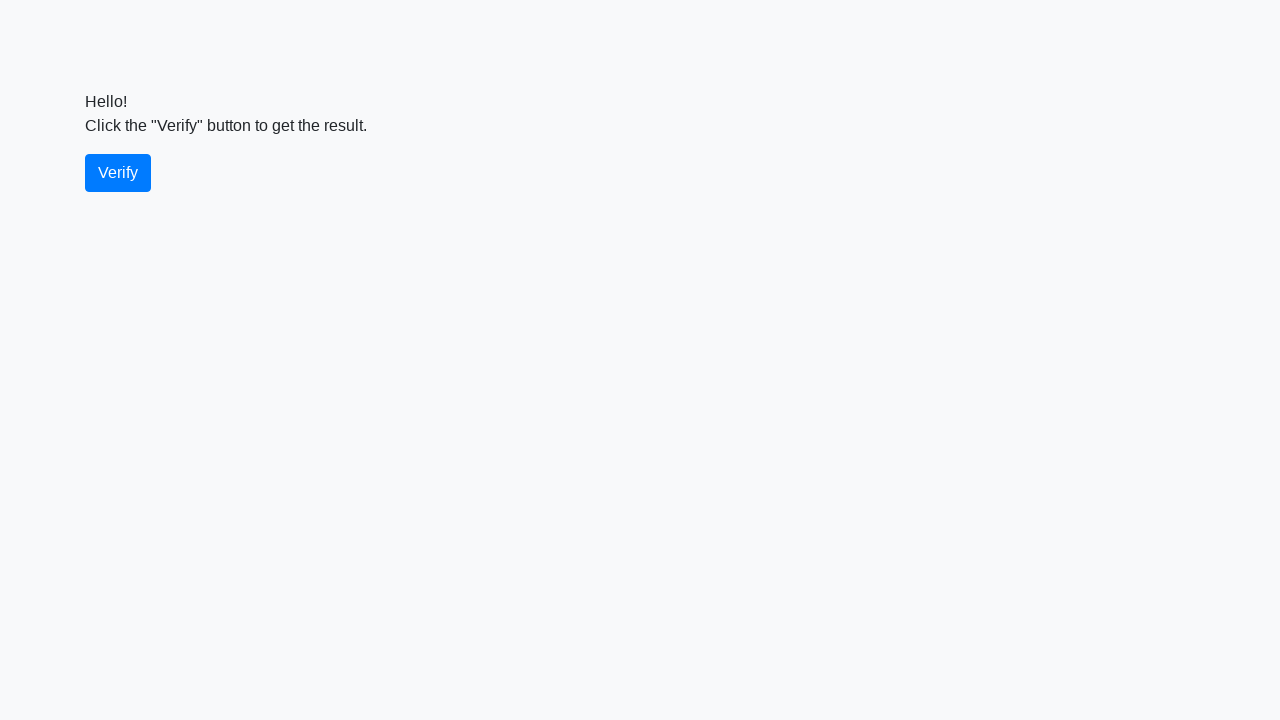

Waited for verify button to become visible
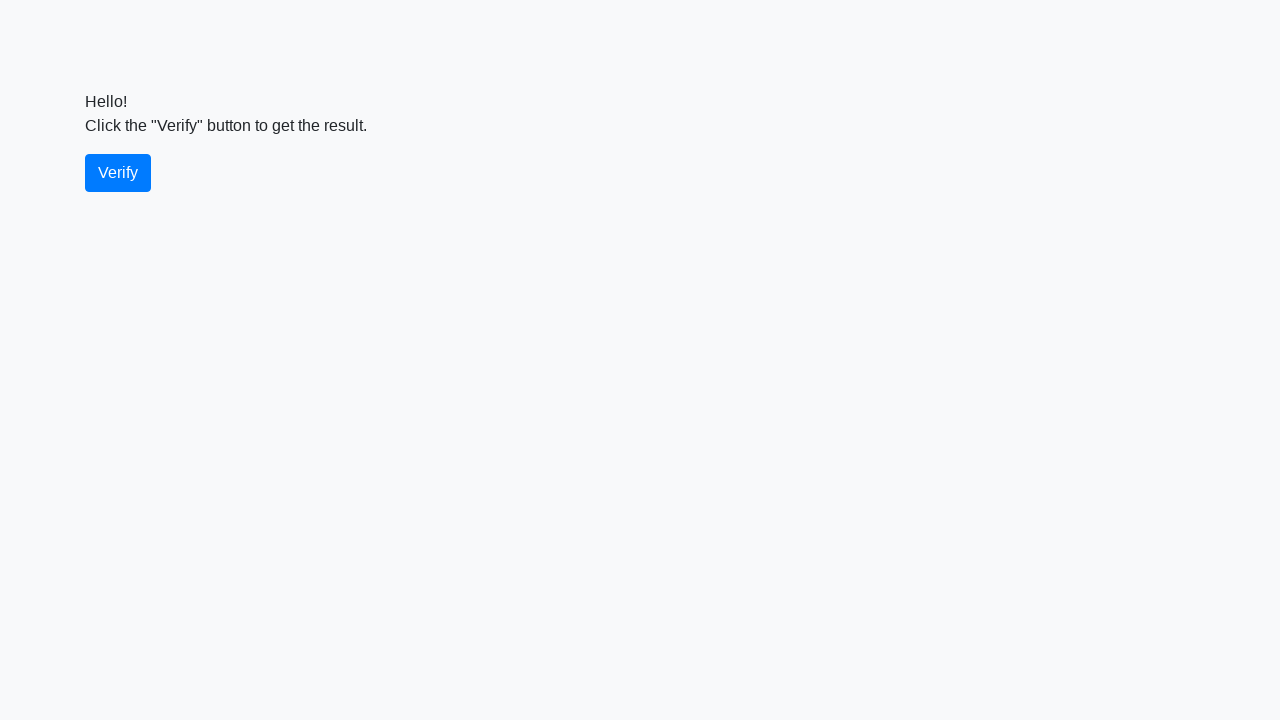

Clicked the verify button at (118, 173) on #verify
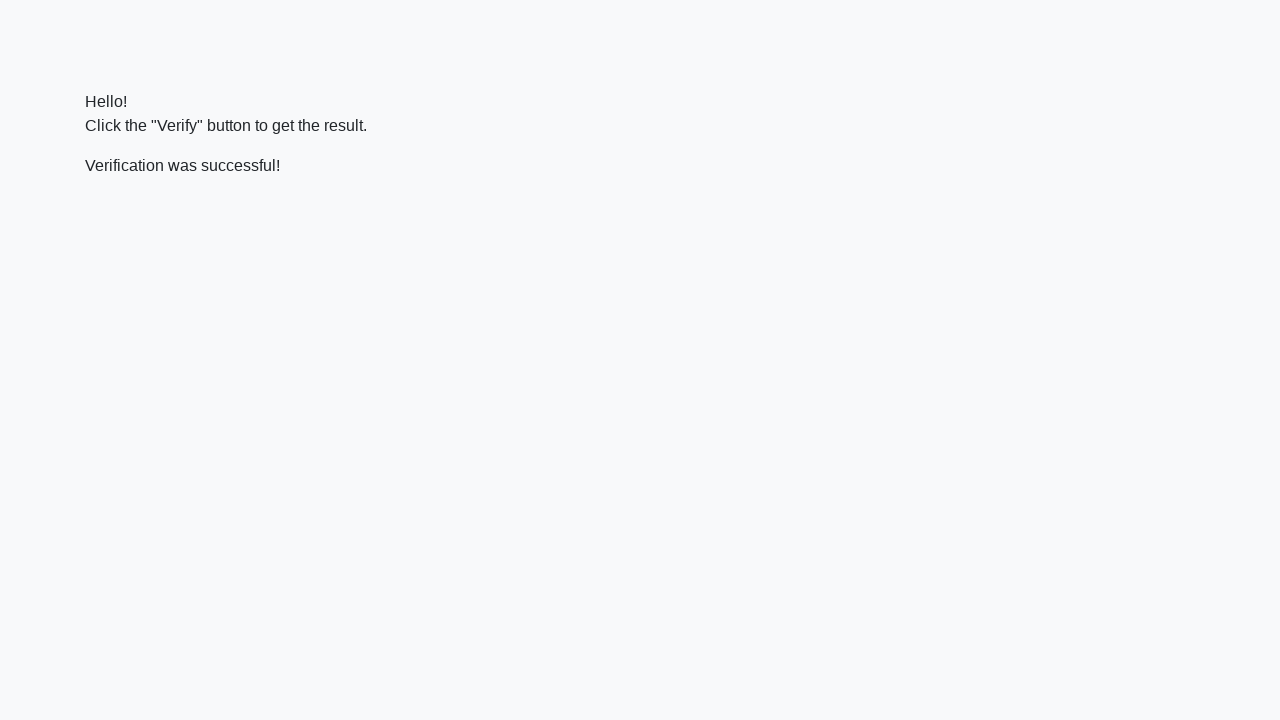

Waited for success message to appear
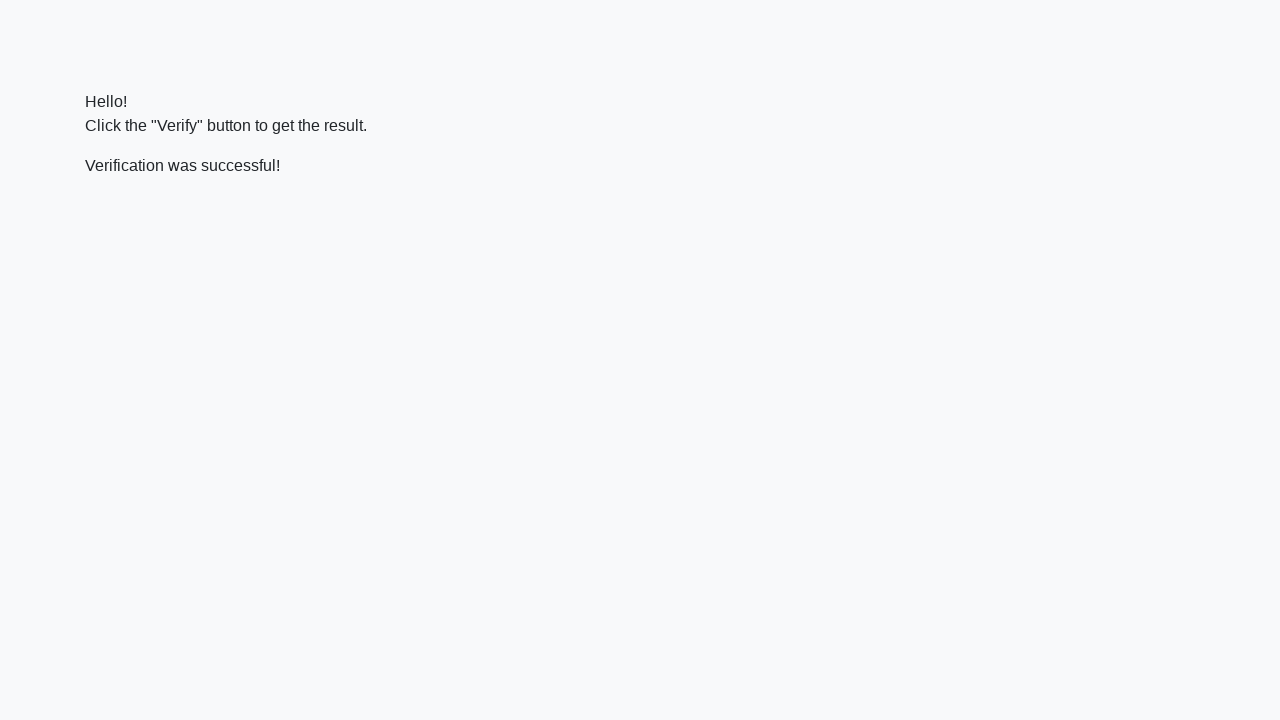

Retrieved success message text
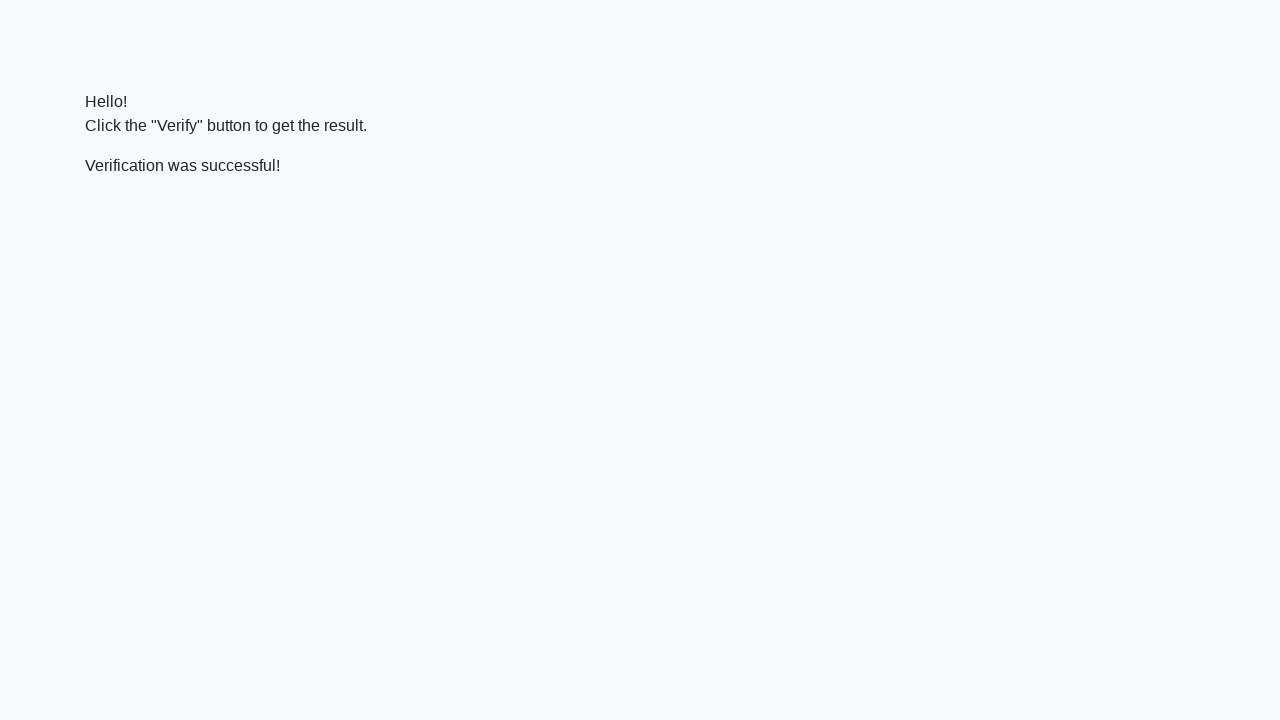

Verified success message contains 'successful'
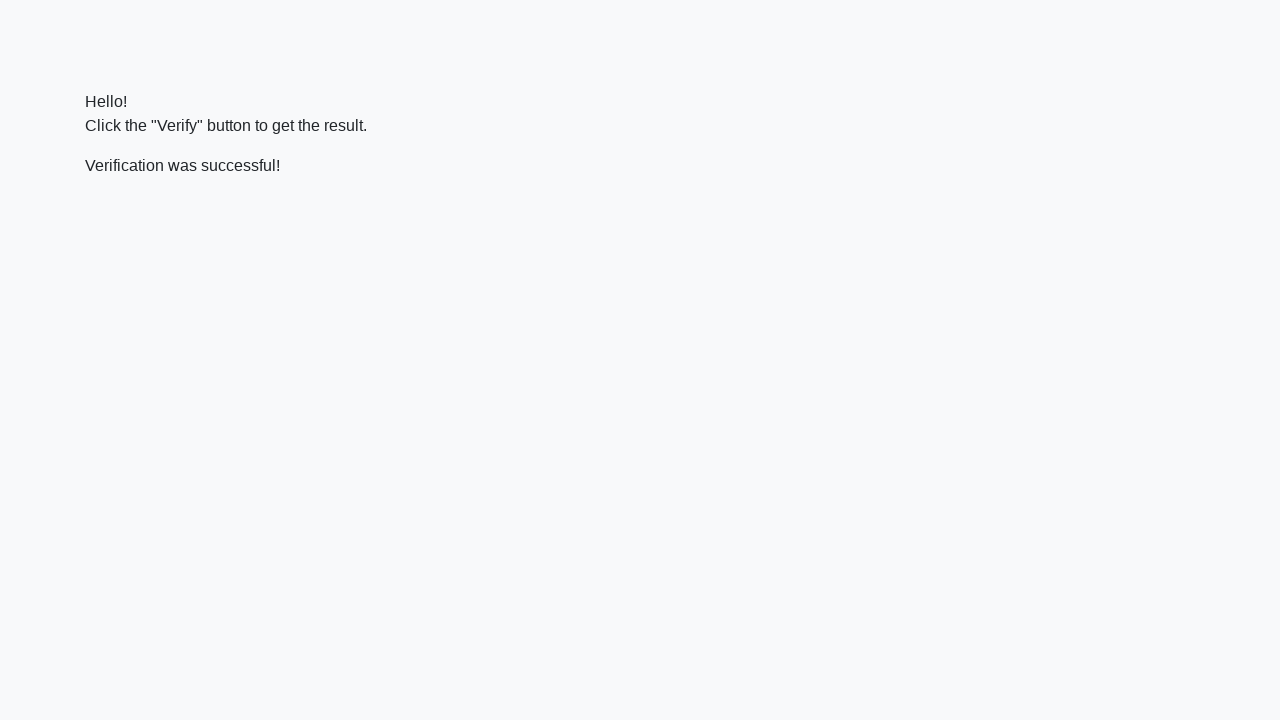

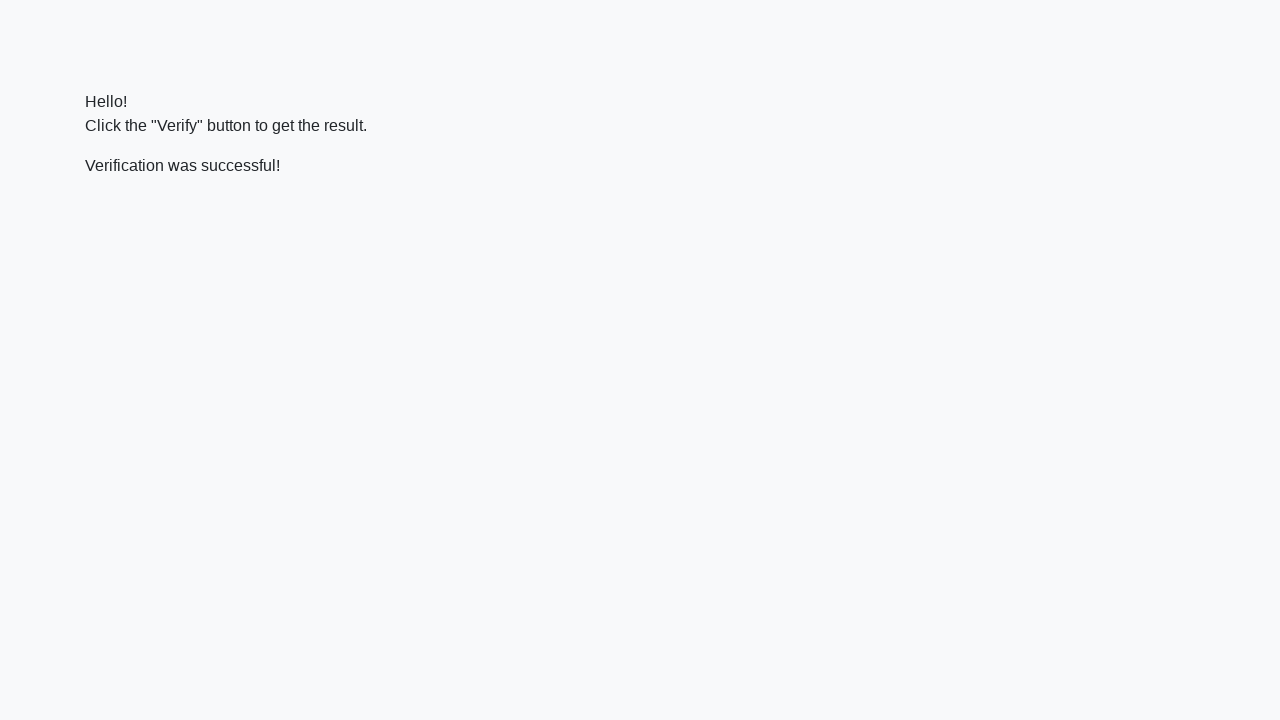